Navigates through Playwright documentation by clicking the "Get started" link, then clicking "How to install Playwright" link, and verifying the Installation heading is present.

Starting URL: https://playwright.dev/

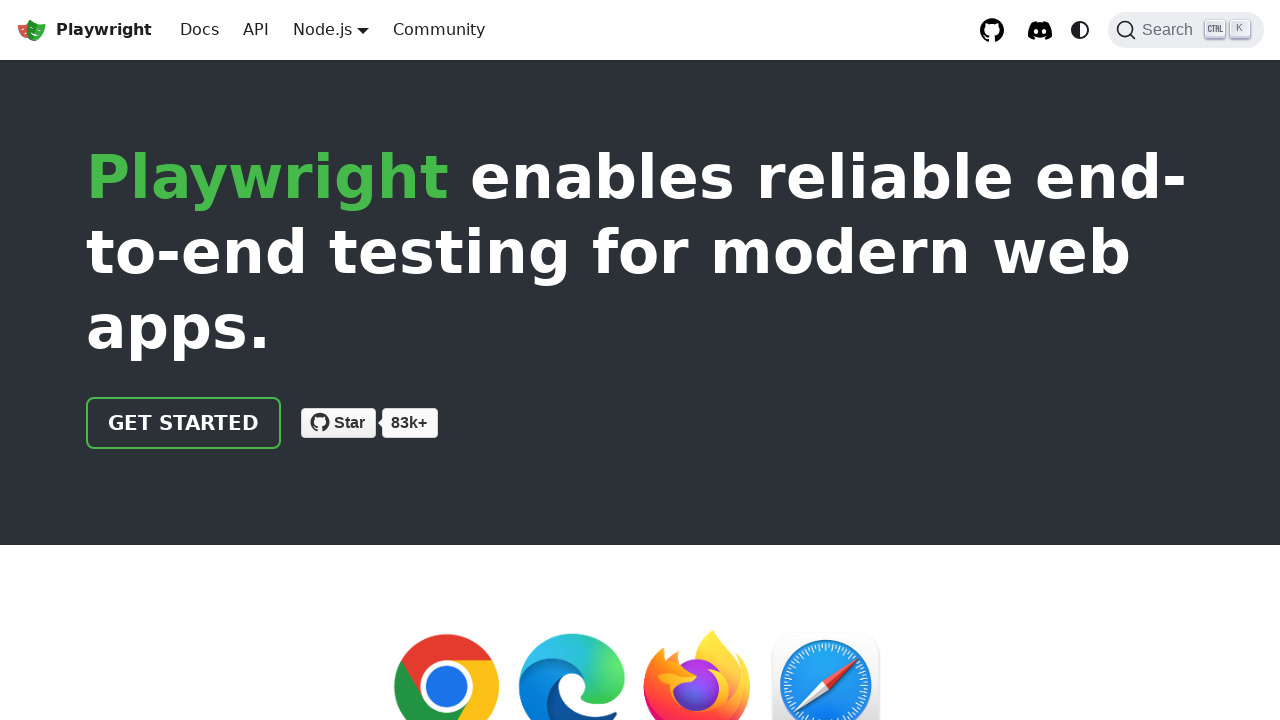

Waited for page to fully load at https://playwright.dev/
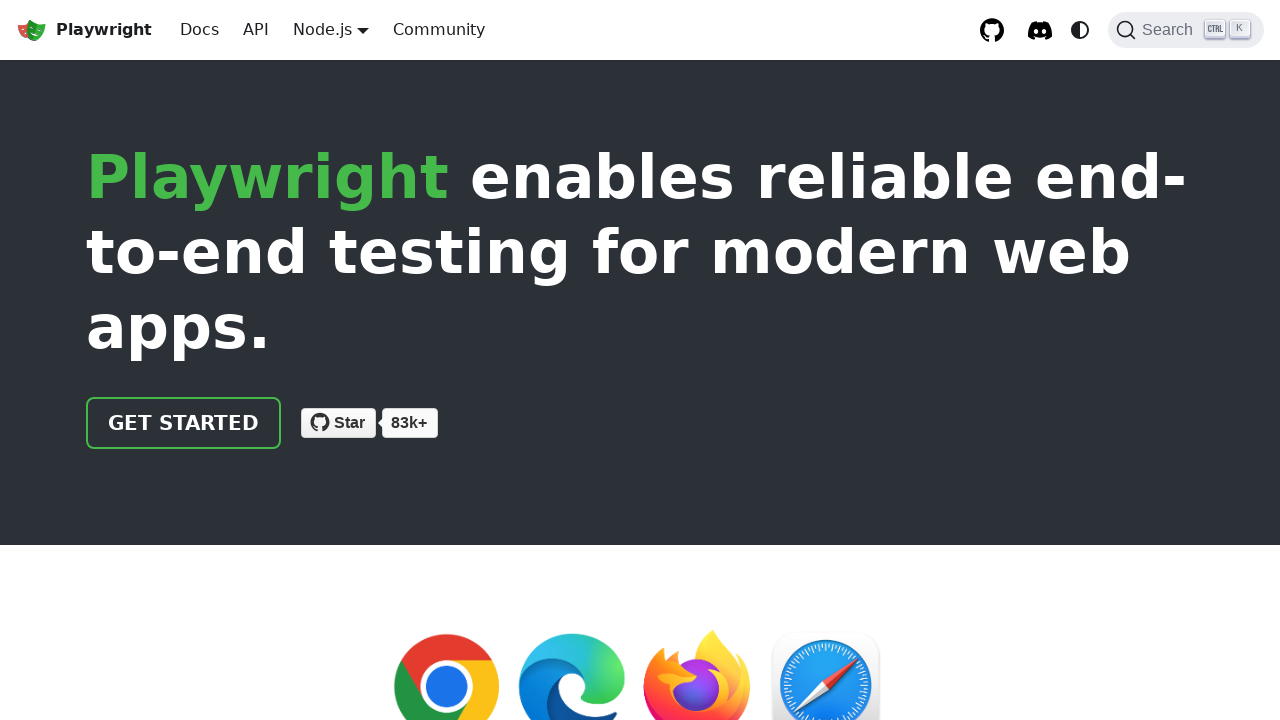

Clicked the 'Get started' link at (184, 423) on internal:role=link[name="Get started"i]
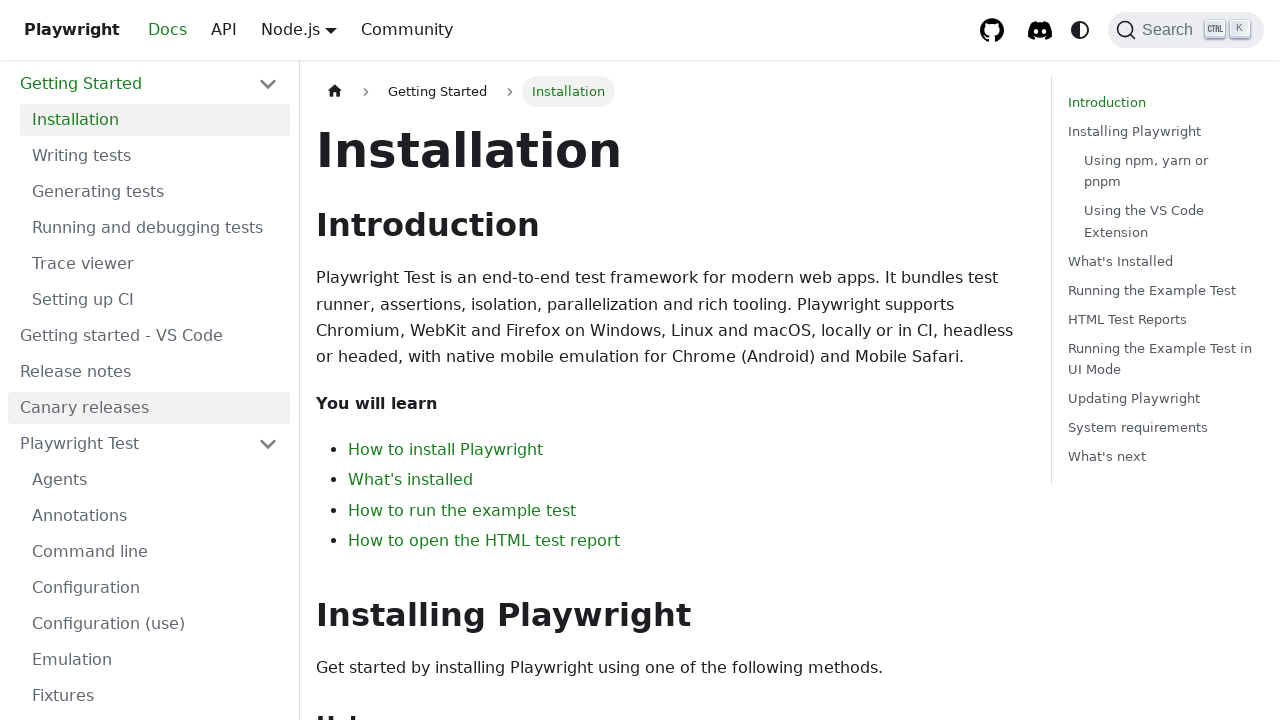

Clicked the 'How to install Playwright' link at (446, 450) on internal:role=link[name="How to install Playwright"i]
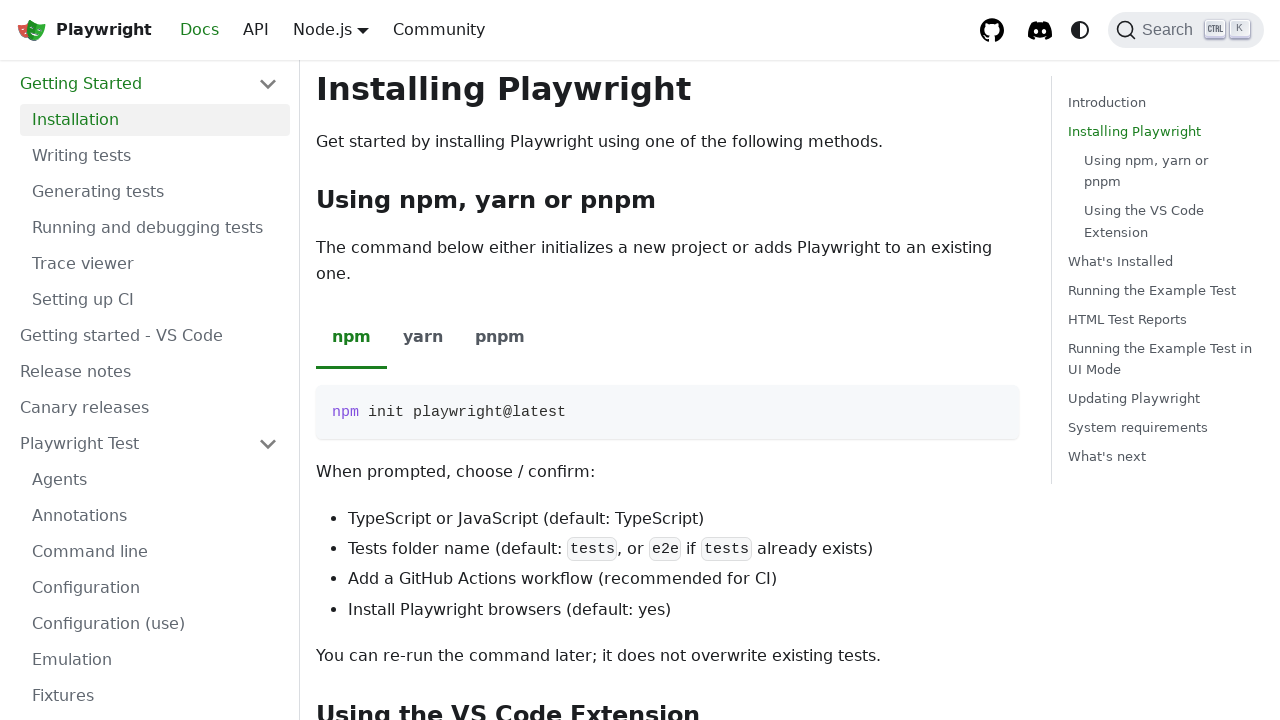

Installation heading is present on the page
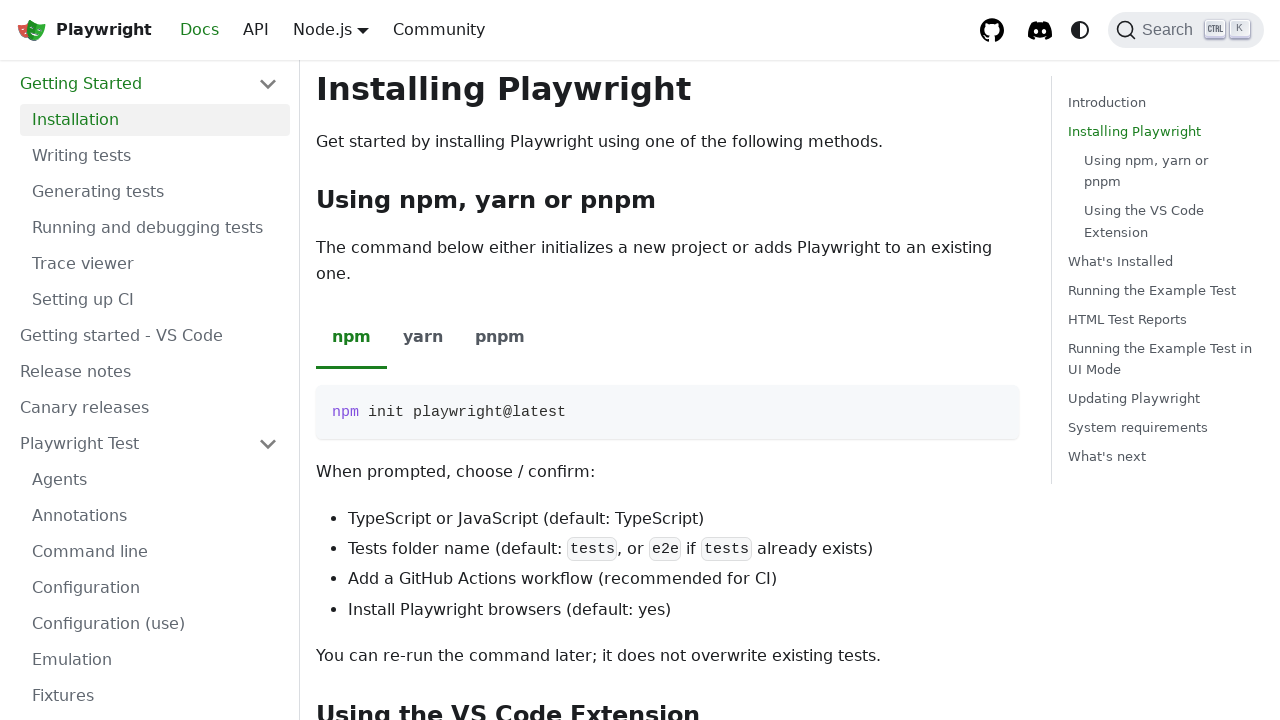

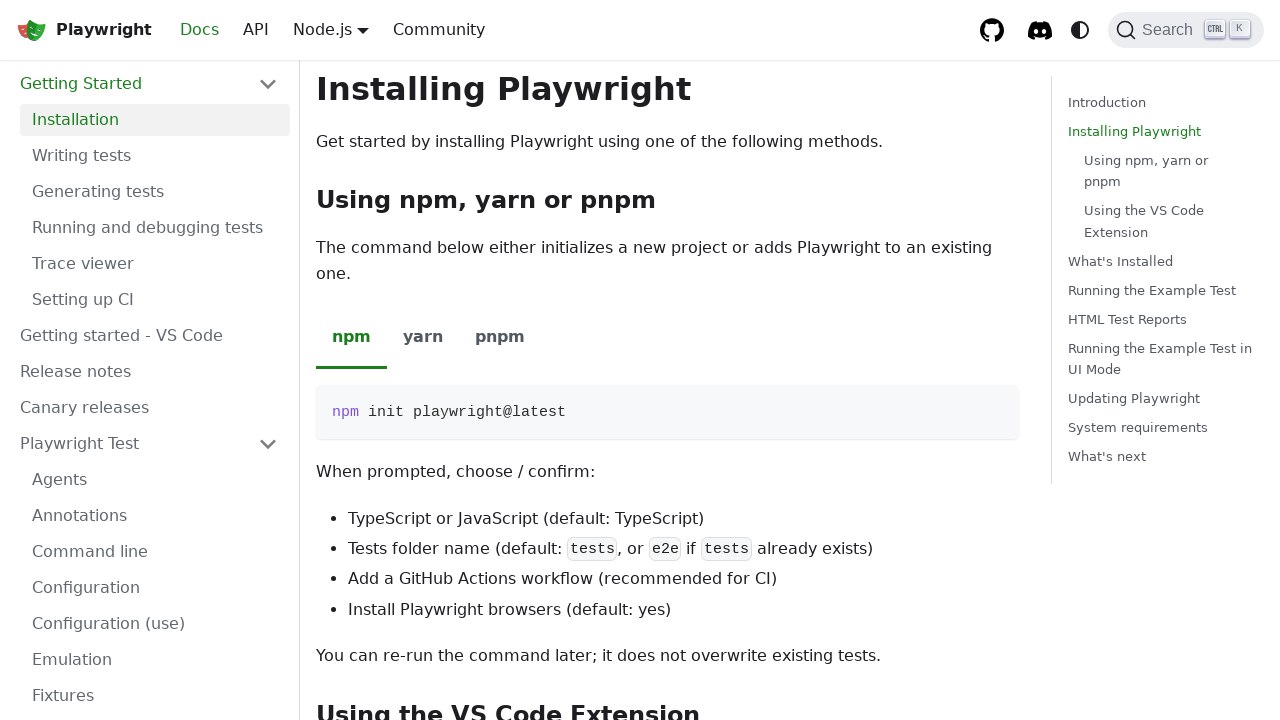